Visits the Rahul Shetty Academy Selenium Practice e-commerce page to verify it loads correctly

Starting URL: https://rahulshettyacademy.com/seleniumPractise/#/

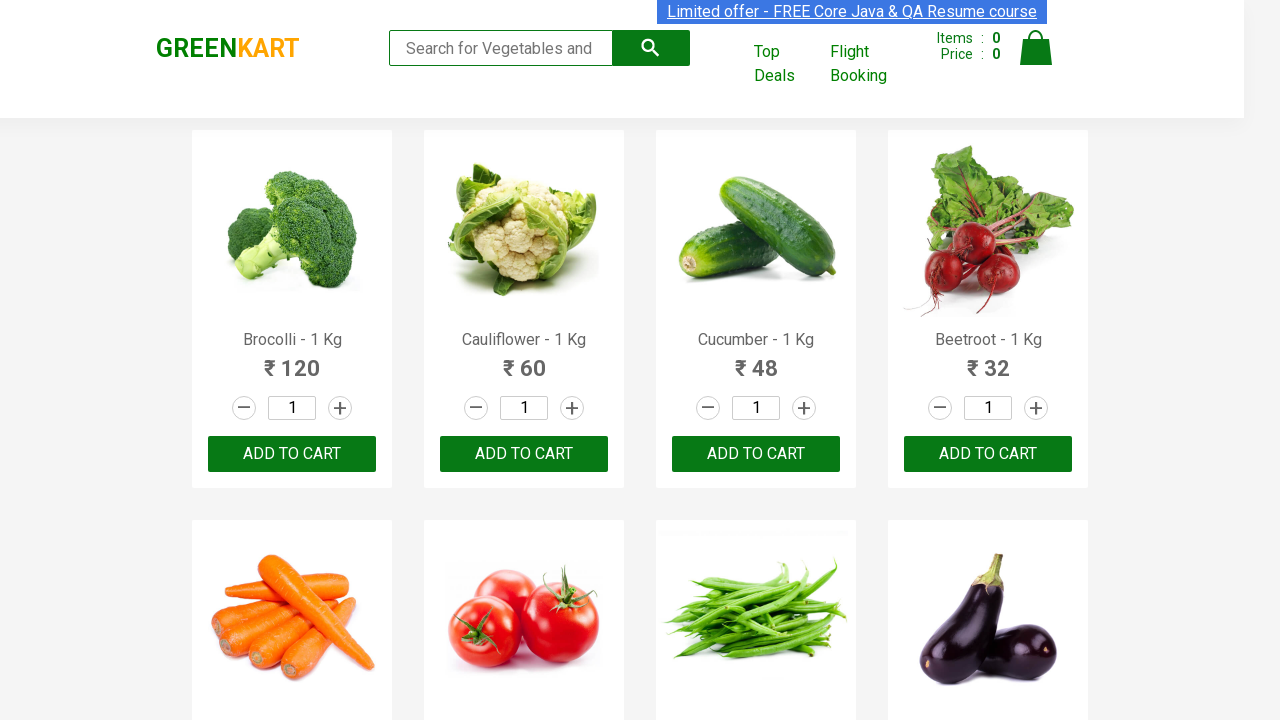

Waited for page DOM to be fully loaded
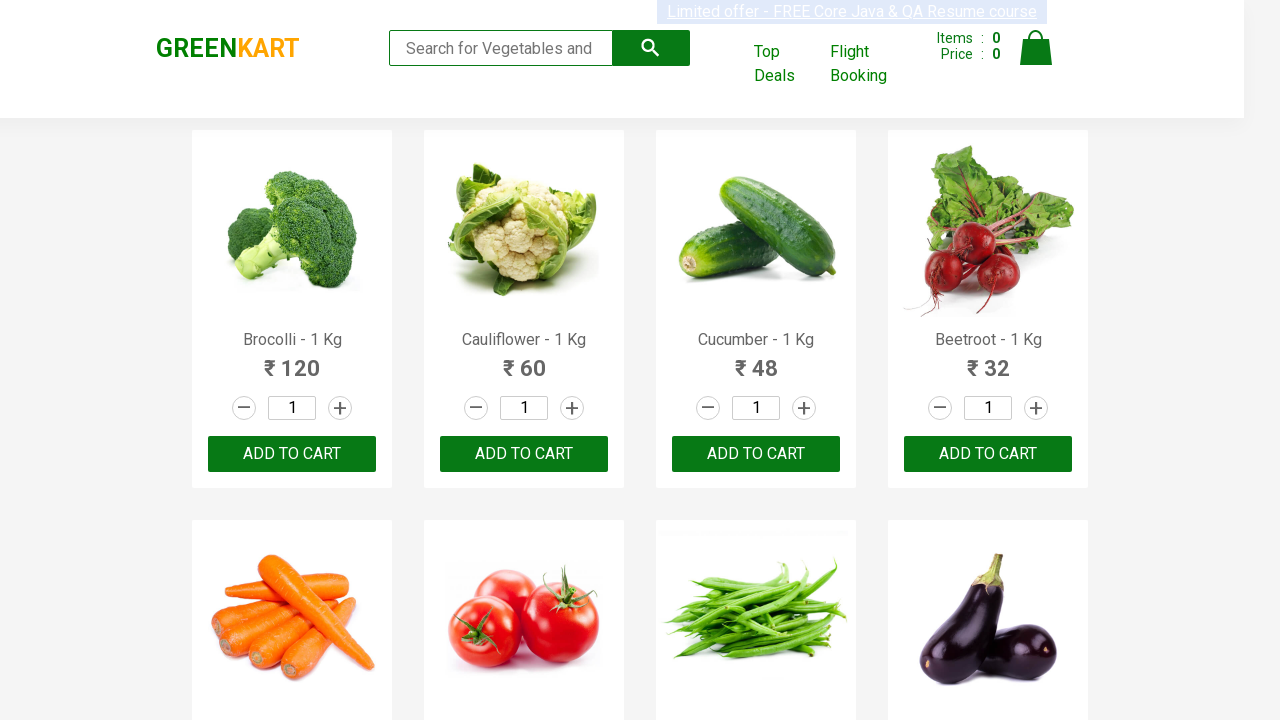

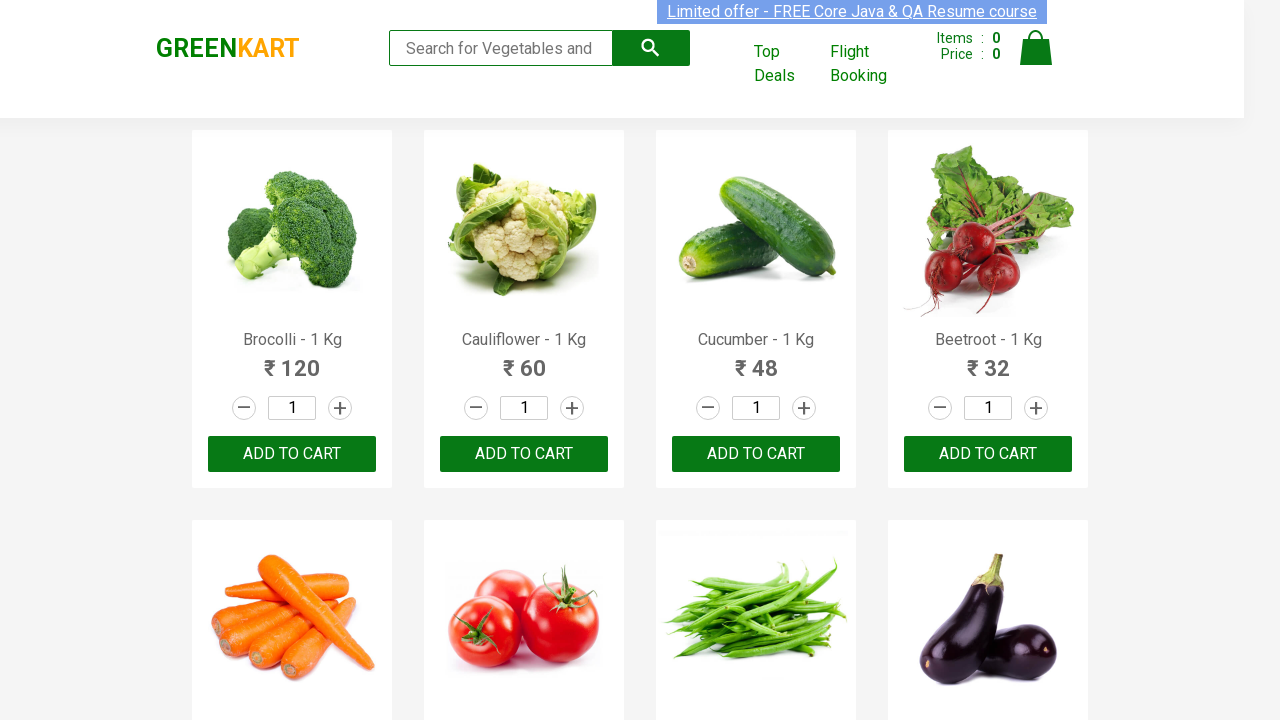